Tests table sorting by clicking the Email column header and verifying the email values are sorted in ascending order

Starting URL: http://the-internet.herokuapp.com/tables

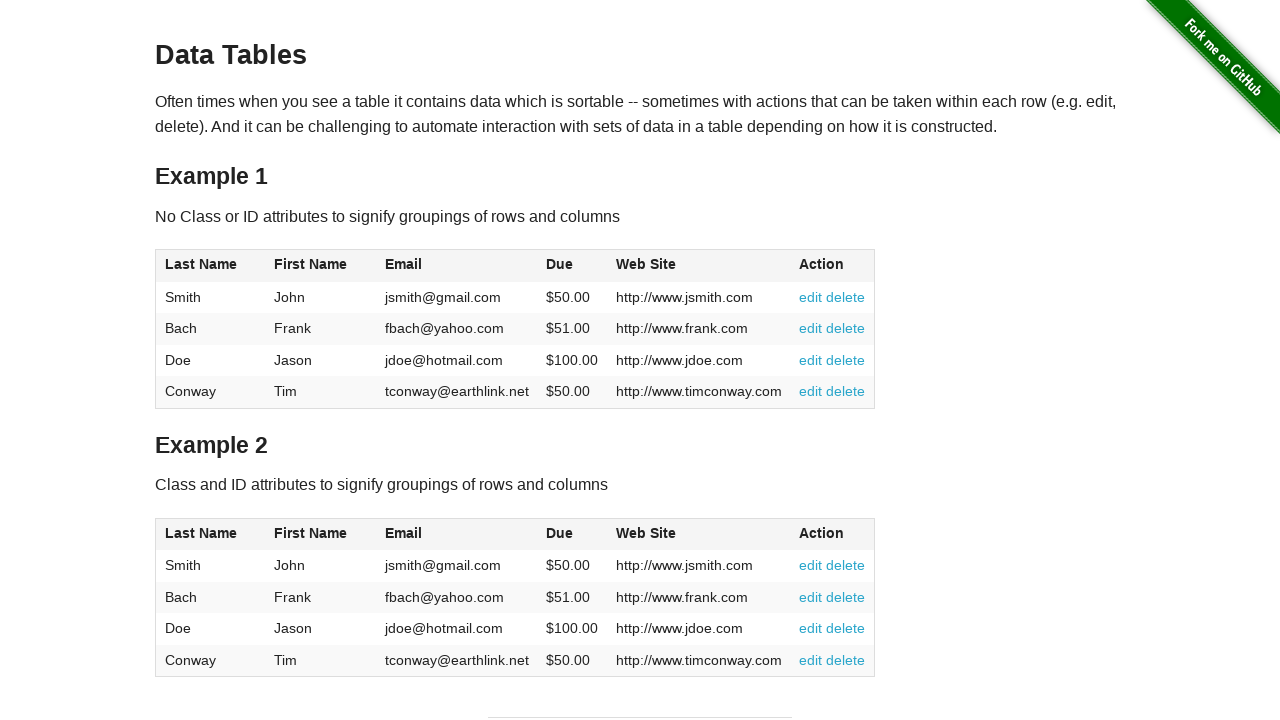

Clicked Email column header to sort ascending at (457, 266) on #table1 thead tr th:nth-of-type(3)
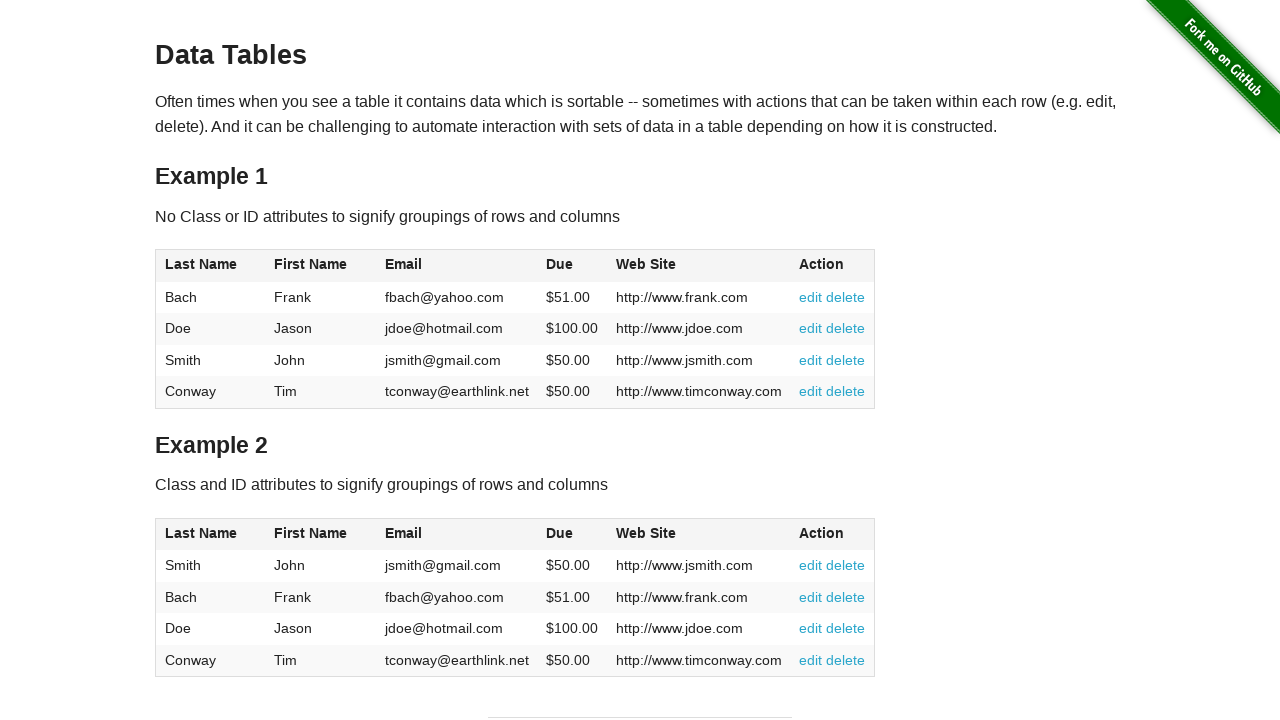

Email column values loaded and are present
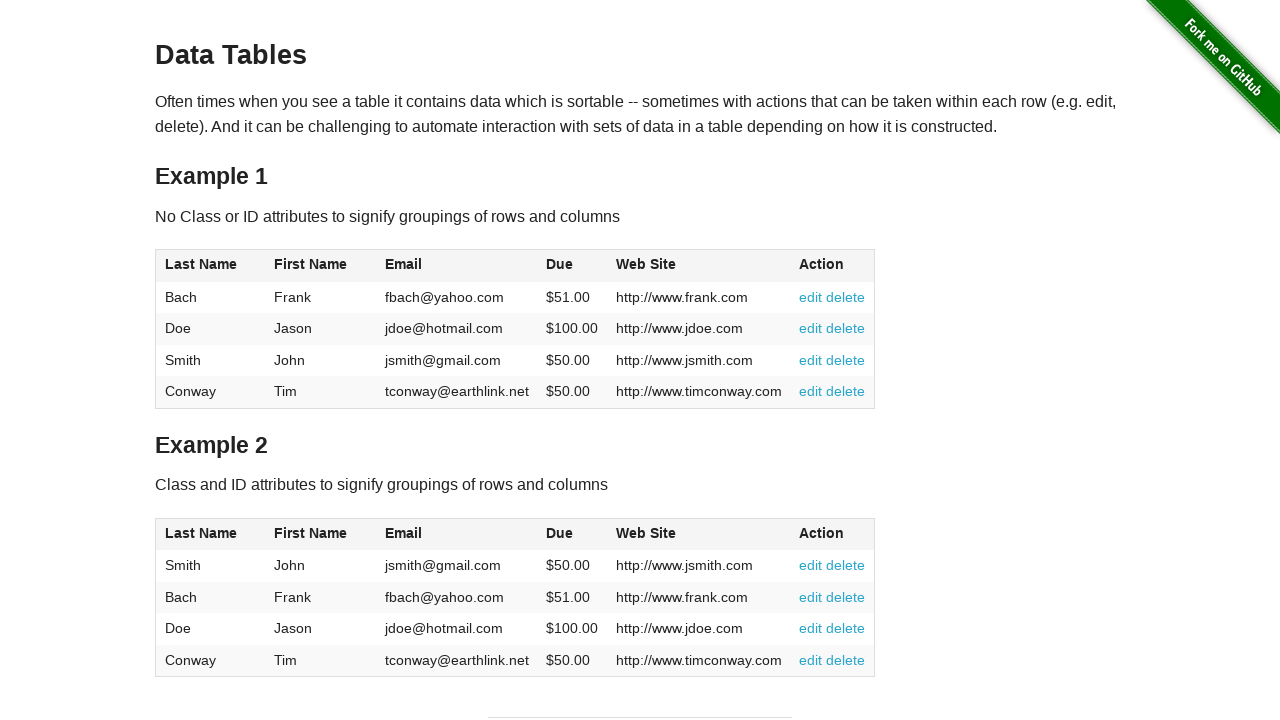

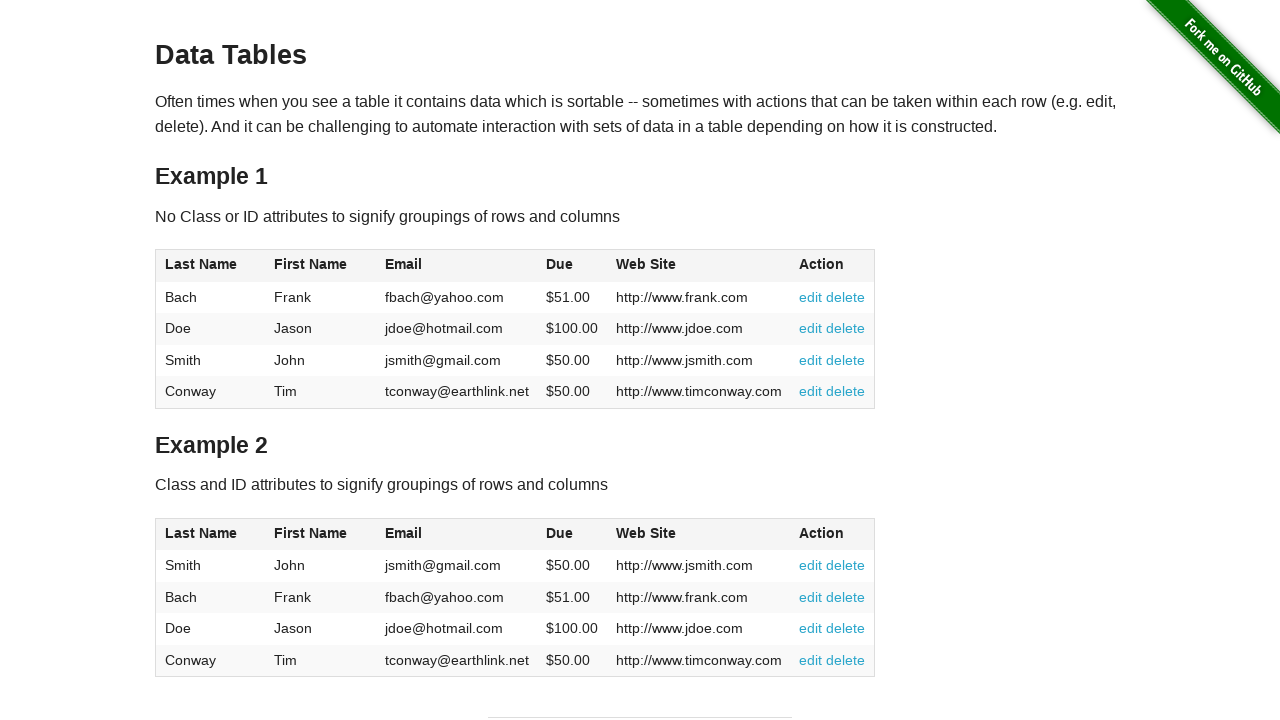